Tests filtering to display only completed items

Starting URL: https://demo.playwright.dev/todomvc

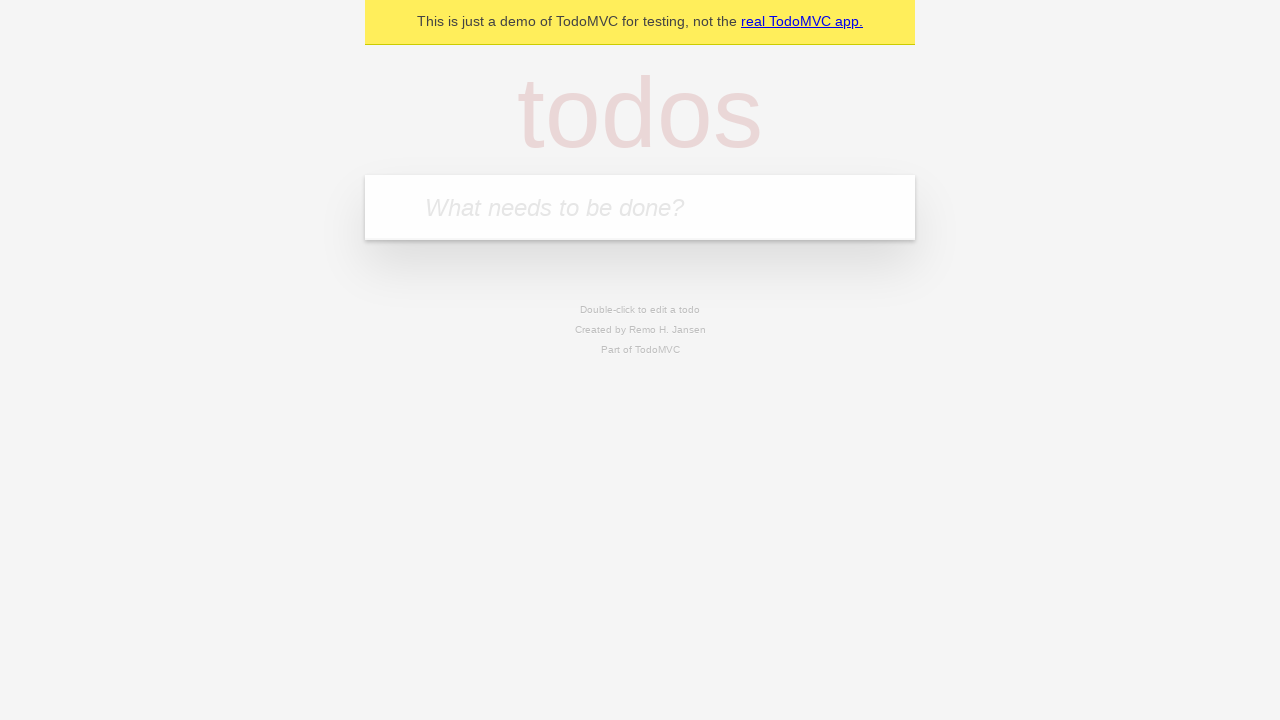

Filled first todo item with 'buy some cheese' on internal:attr=[placeholder="What needs to be done?"i]
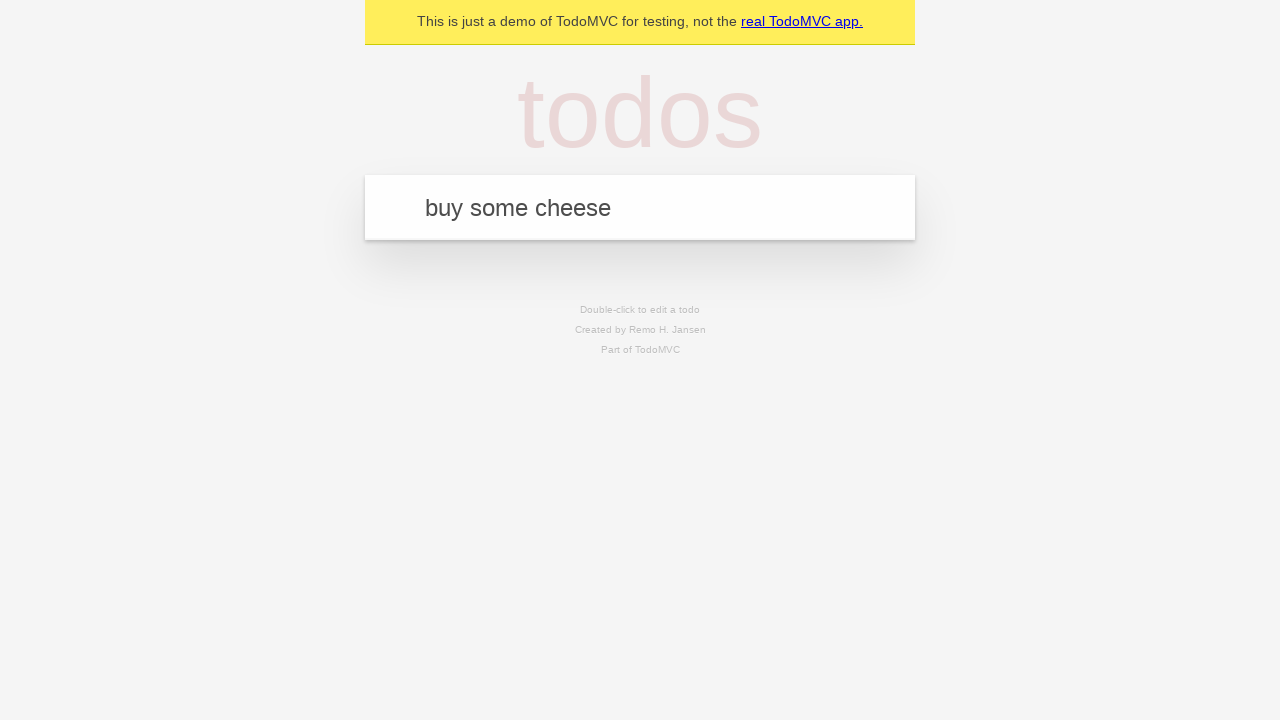

Pressed Enter to create first todo on internal:attr=[placeholder="What needs to be done?"i]
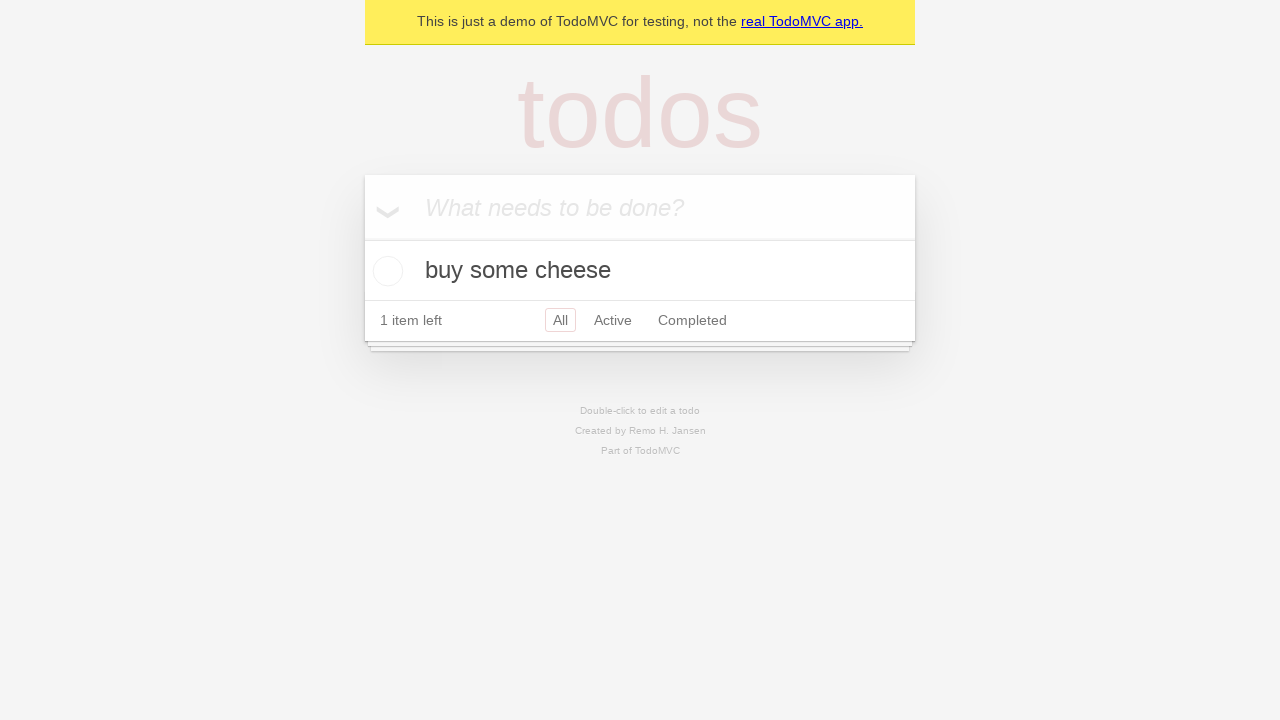

Filled second todo item with 'feed the cat' on internal:attr=[placeholder="What needs to be done?"i]
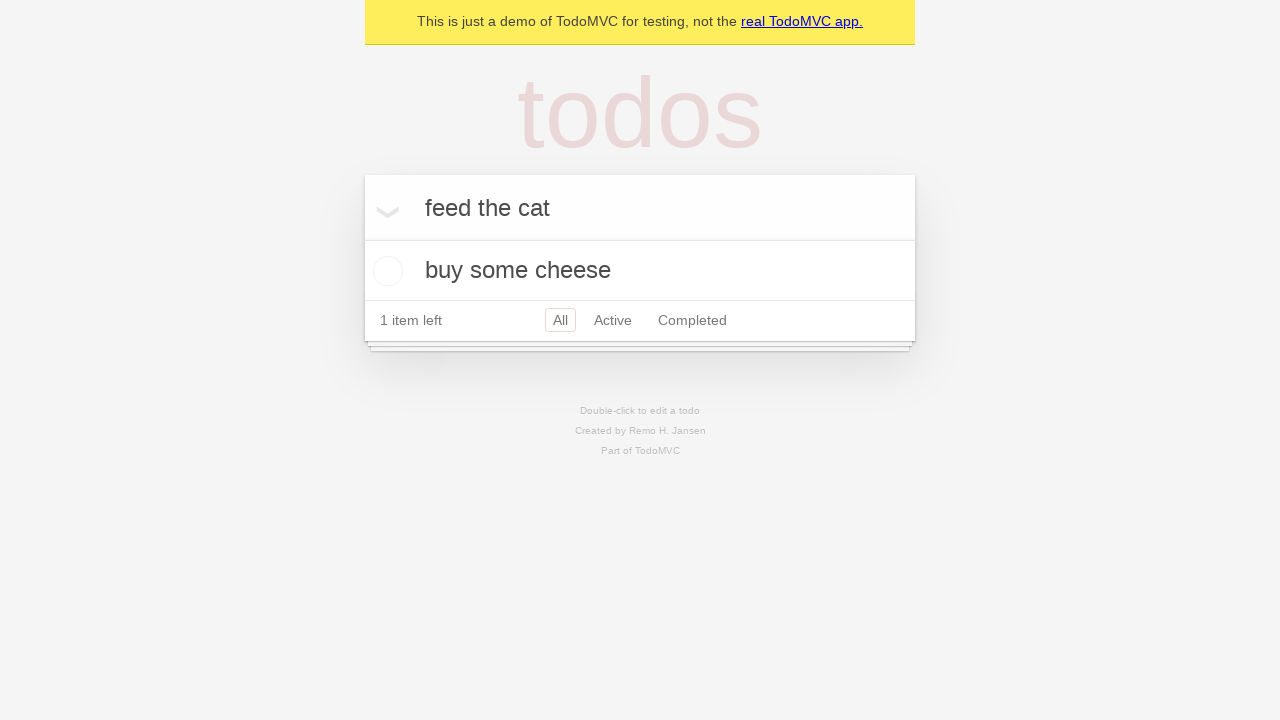

Pressed Enter to create second todo on internal:attr=[placeholder="What needs to be done?"i]
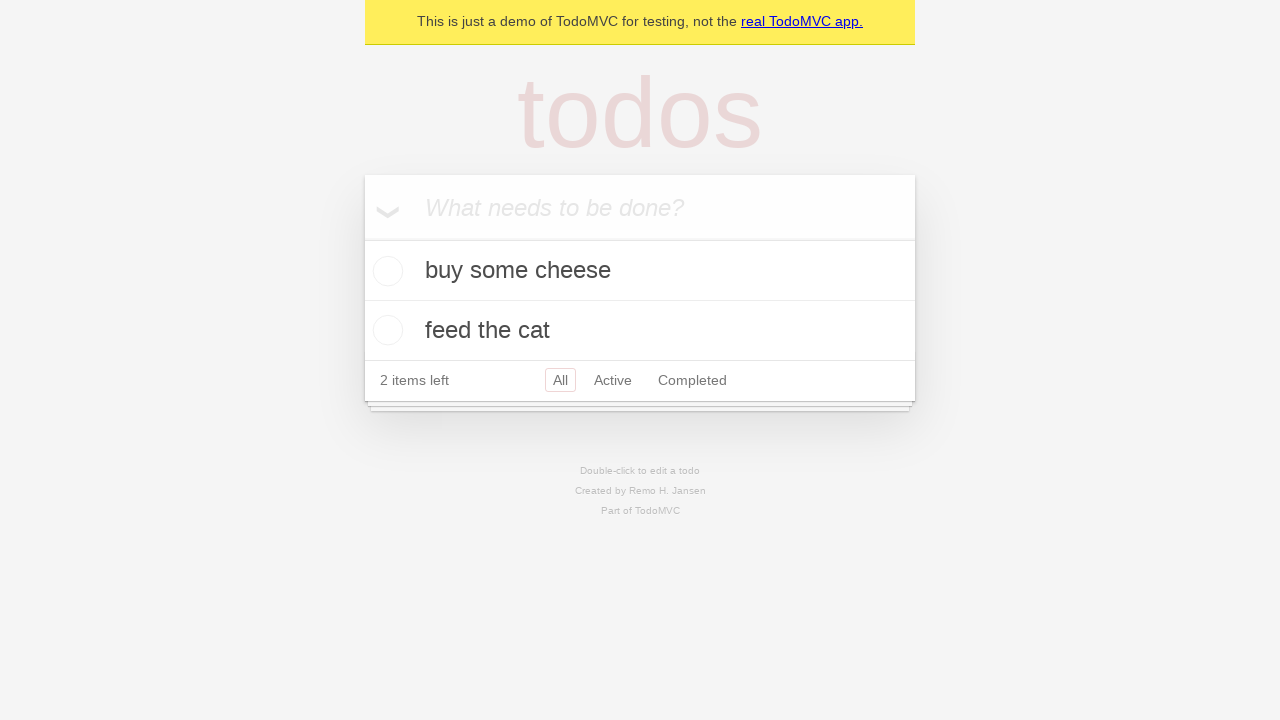

Filled third todo item with 'book a doctors appointment' on internal:attr=[placeholder="What needs to be done?"i]
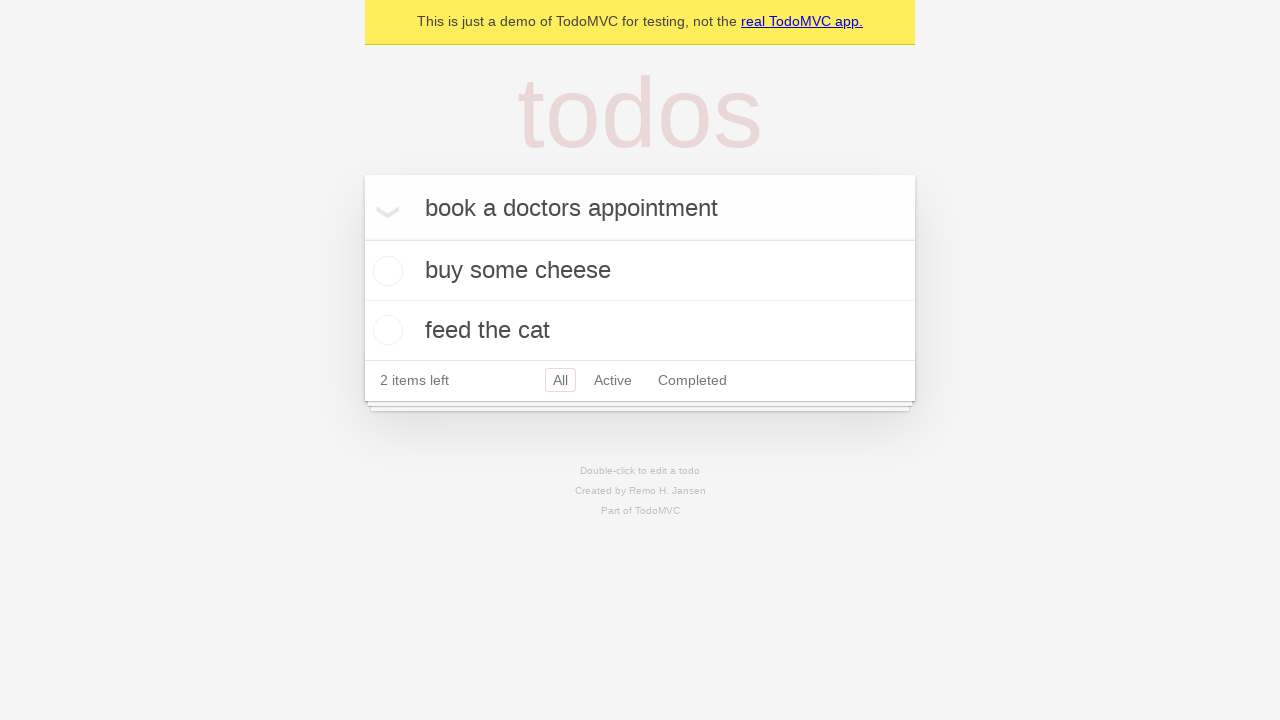

Pressed Enter to create third todo on internal:attr=[placeholder="What needs to be done?"i]
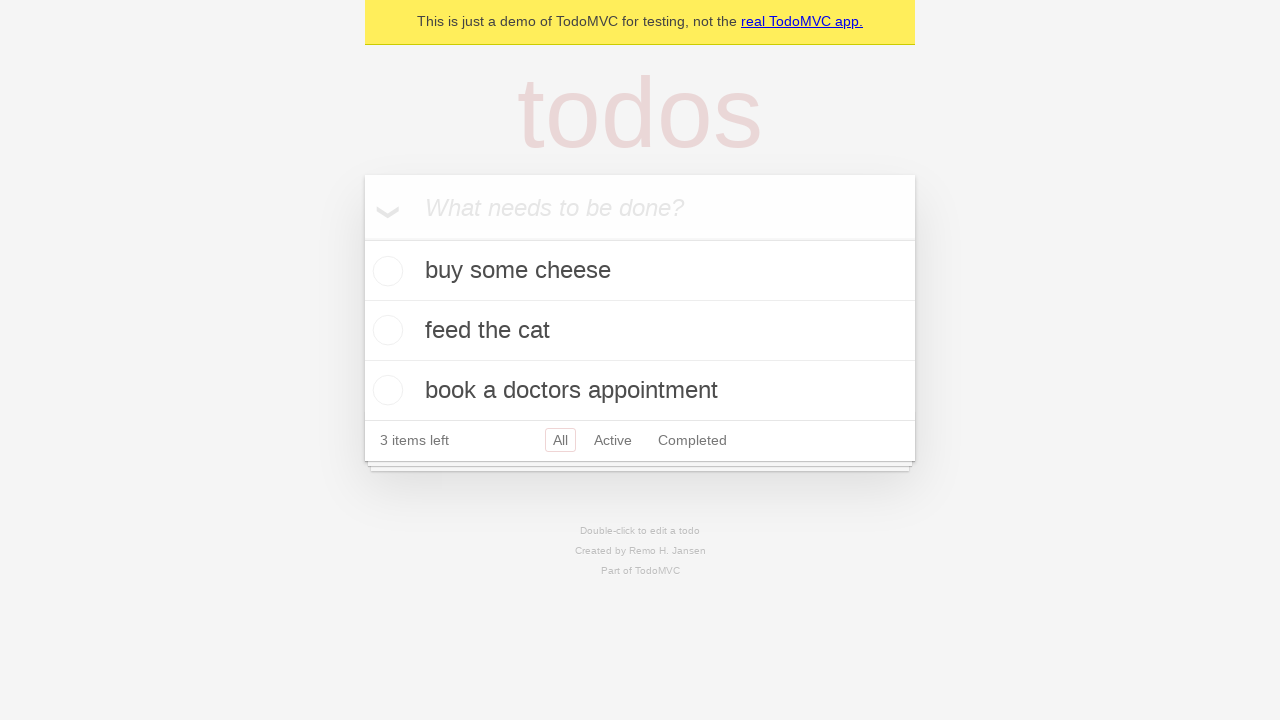

Checked the second todo item to mark it as completed at (385, 330) on internal:testid=[data-testid="todo-item"s] >> nth=1 >> internal:role=checkbox
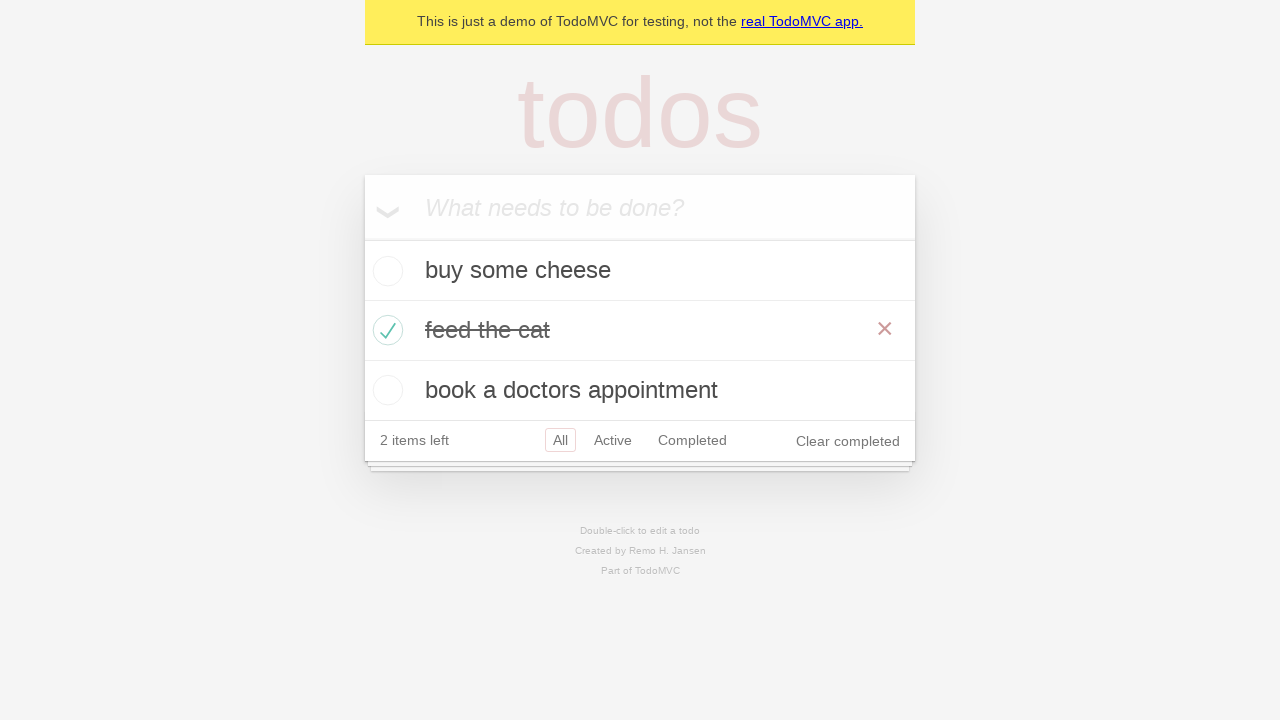

Clicked Completed filter to display only completed items at (692, 440) on internal:role=link[name="Completed"i]
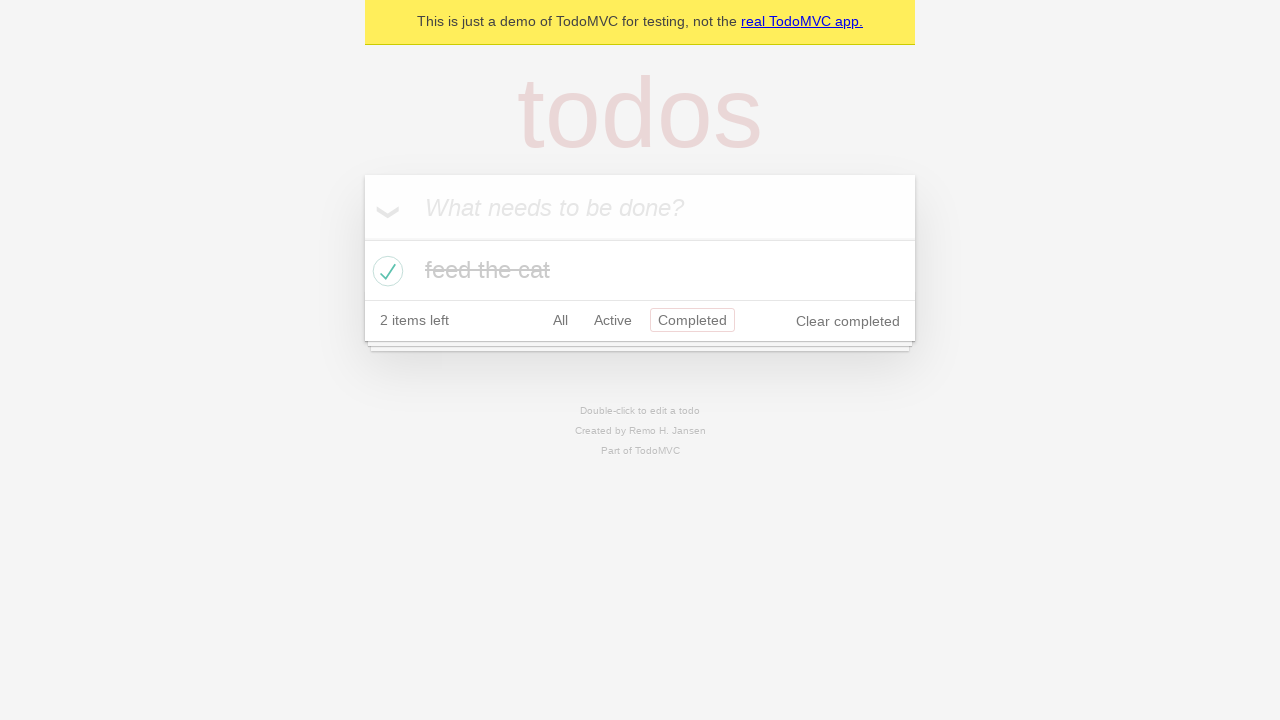

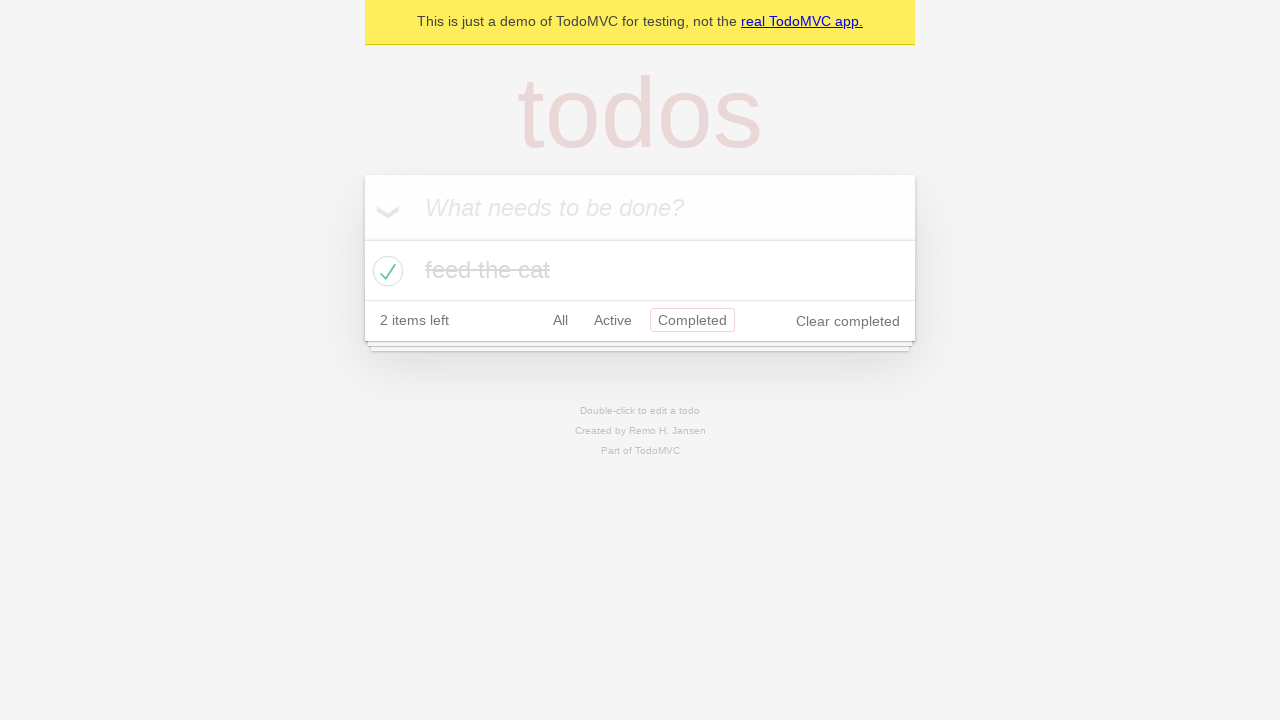